Tests clicking various Bootstrap-style buttons (Primary, Success, Info, Warning, Danger, Link) on a form test page to verify button interactivity.

Starting URL: https://formy-project.herokuapp.com/buttons

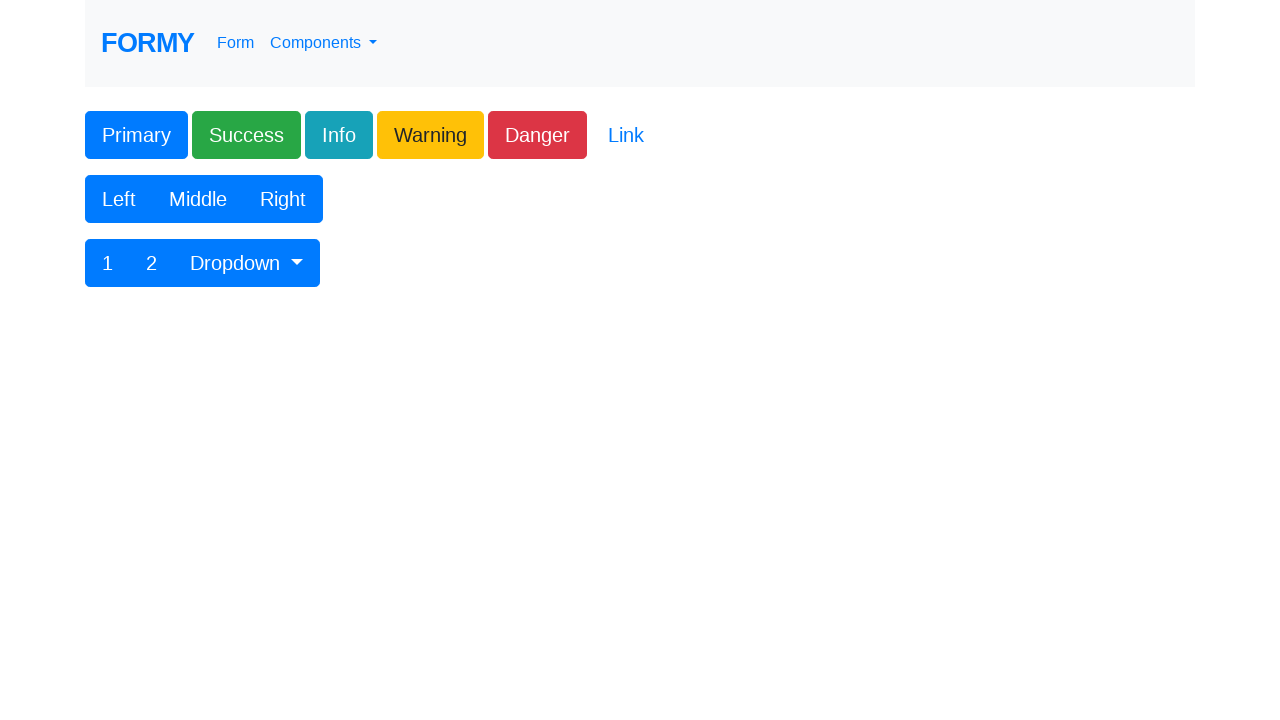

Clicked Primary button at (136, 135) on button.btn-primary
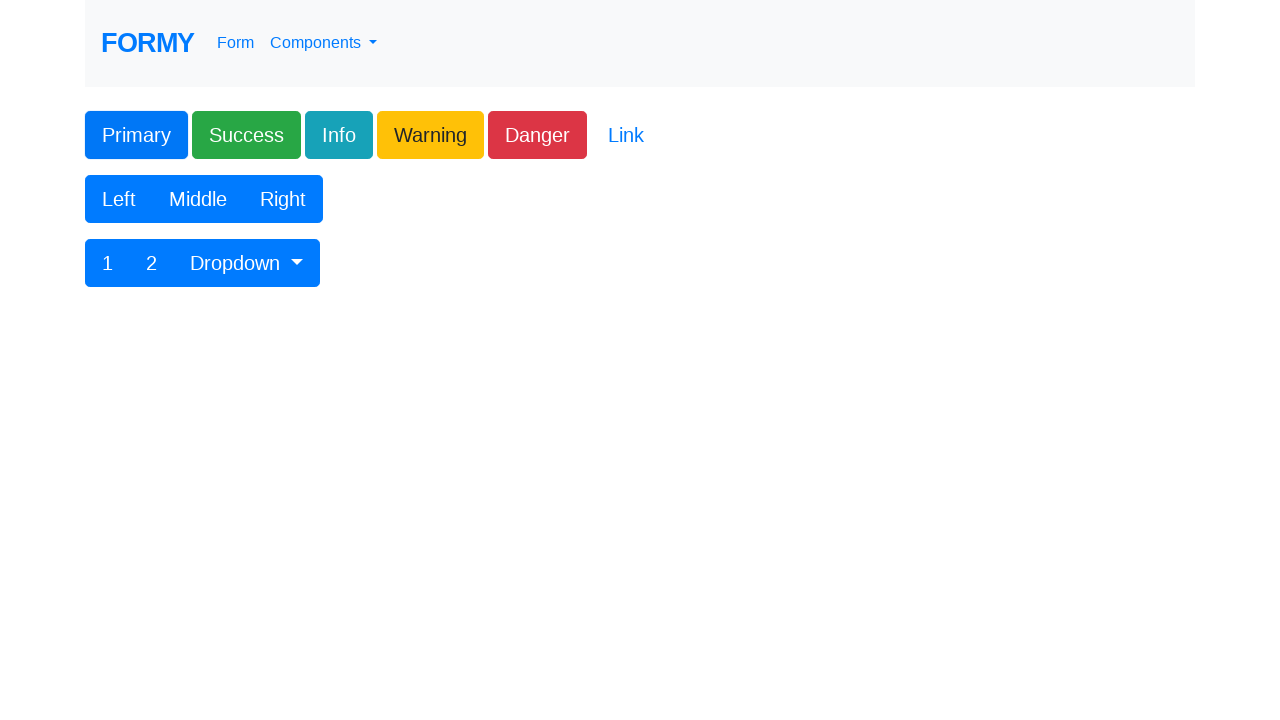

Clicked Success button at (246, 135) on button.btn-success
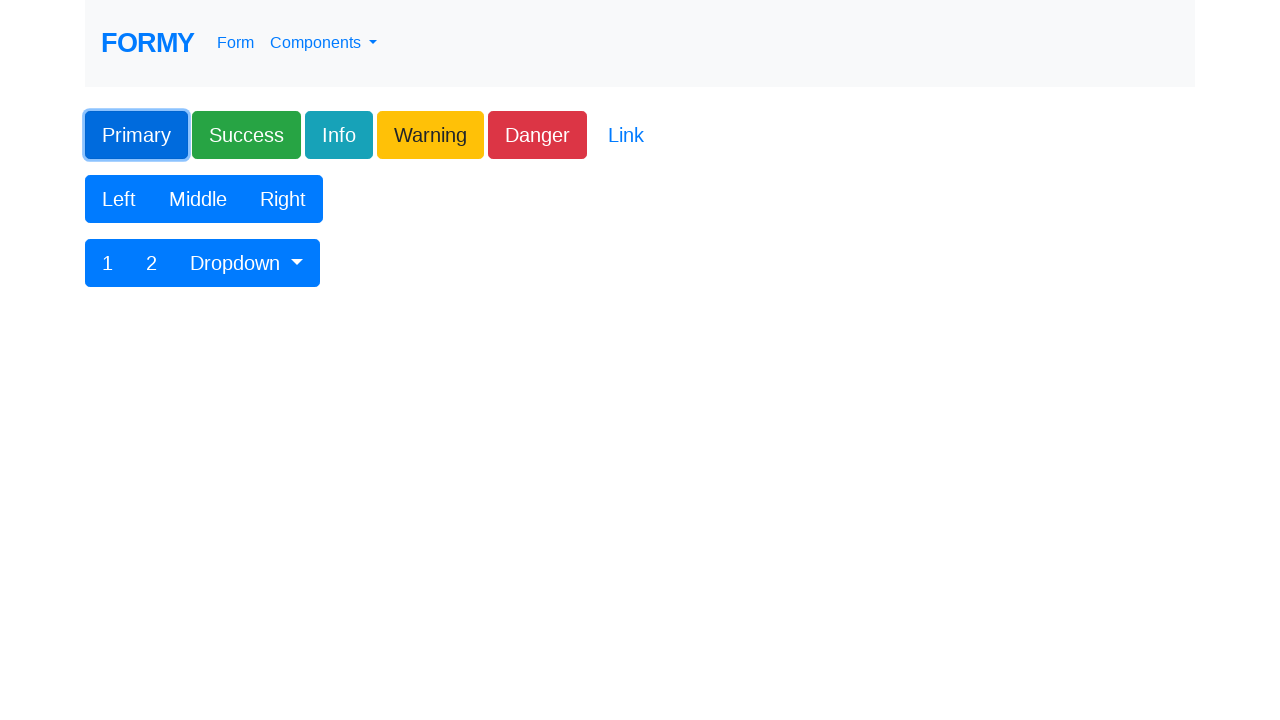

Clicked Info button at (339, 135) on button.btn-info
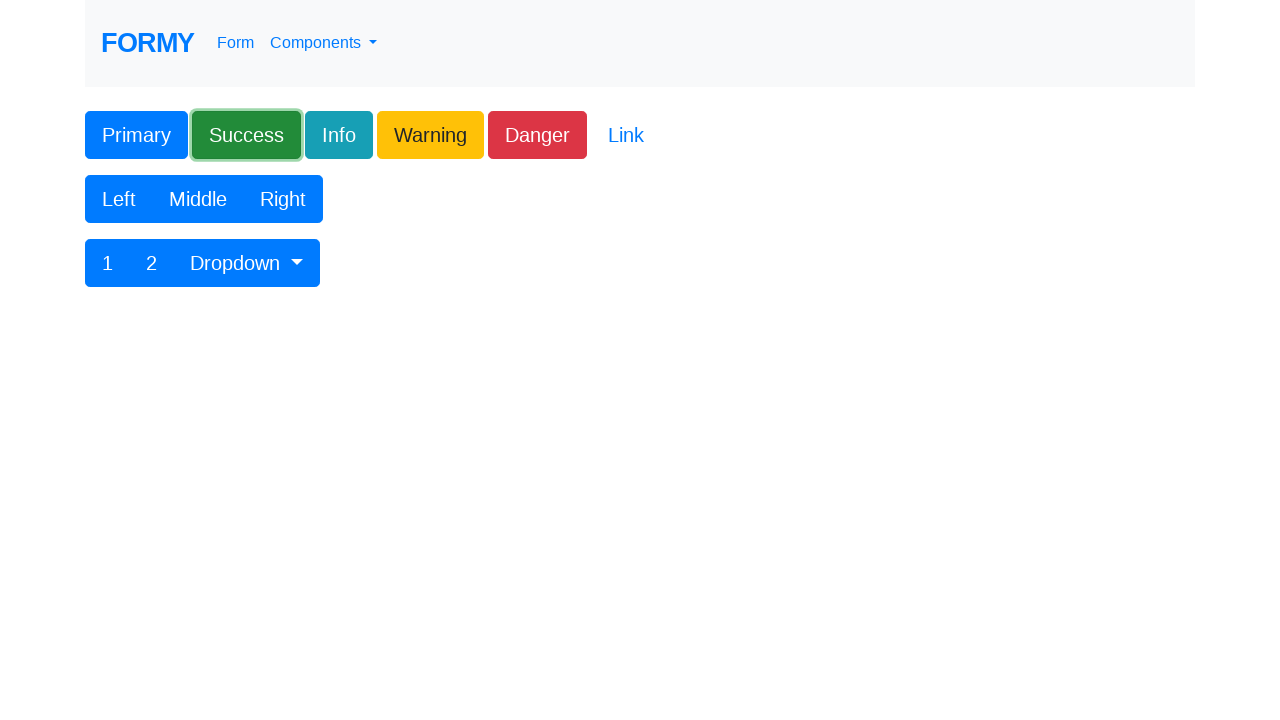

Clicked Warning button at (430, 135) on button.btn-warning
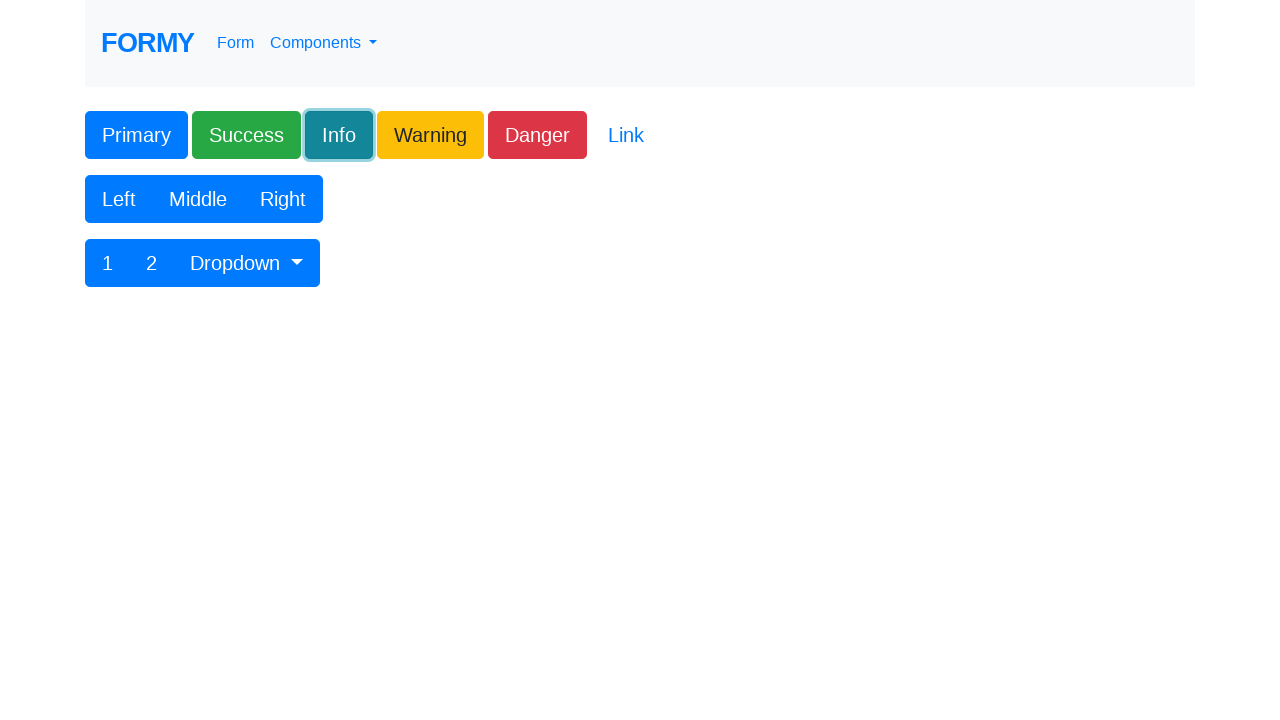

Clicked Danger button at (538, 135) on button.btn-danger
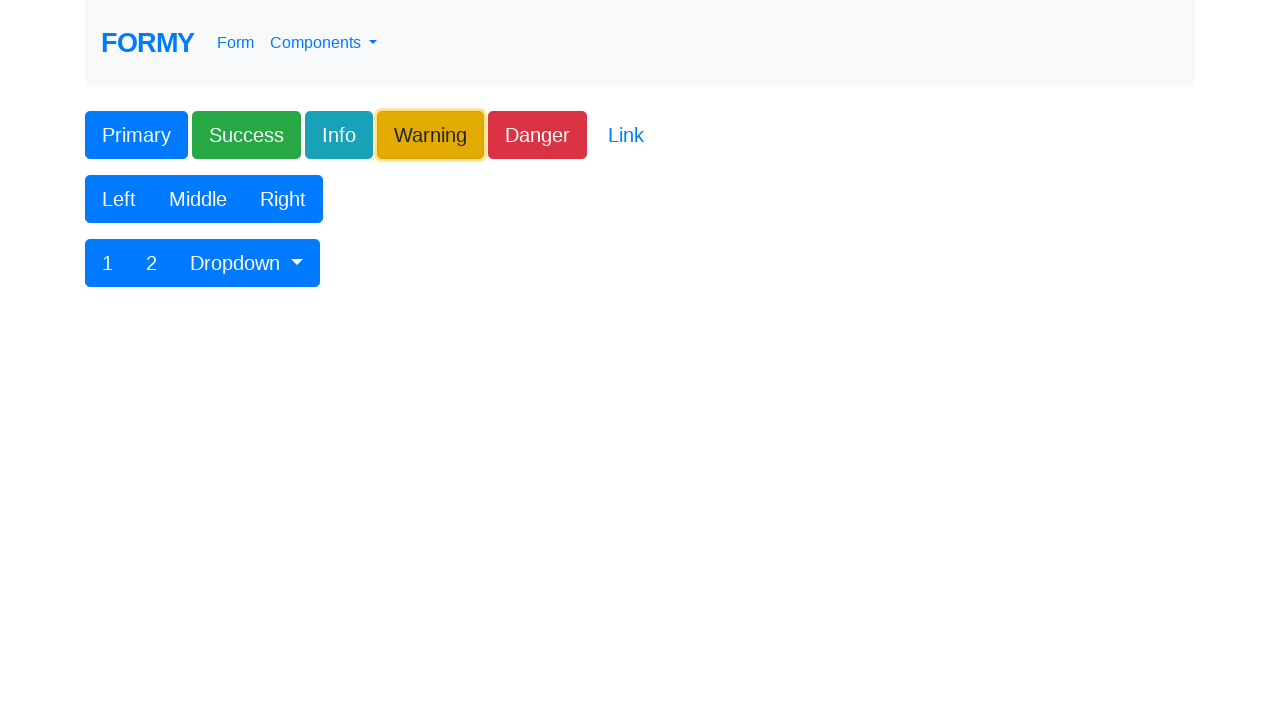

Clicked Link button at (626, 135) on button.btn-link
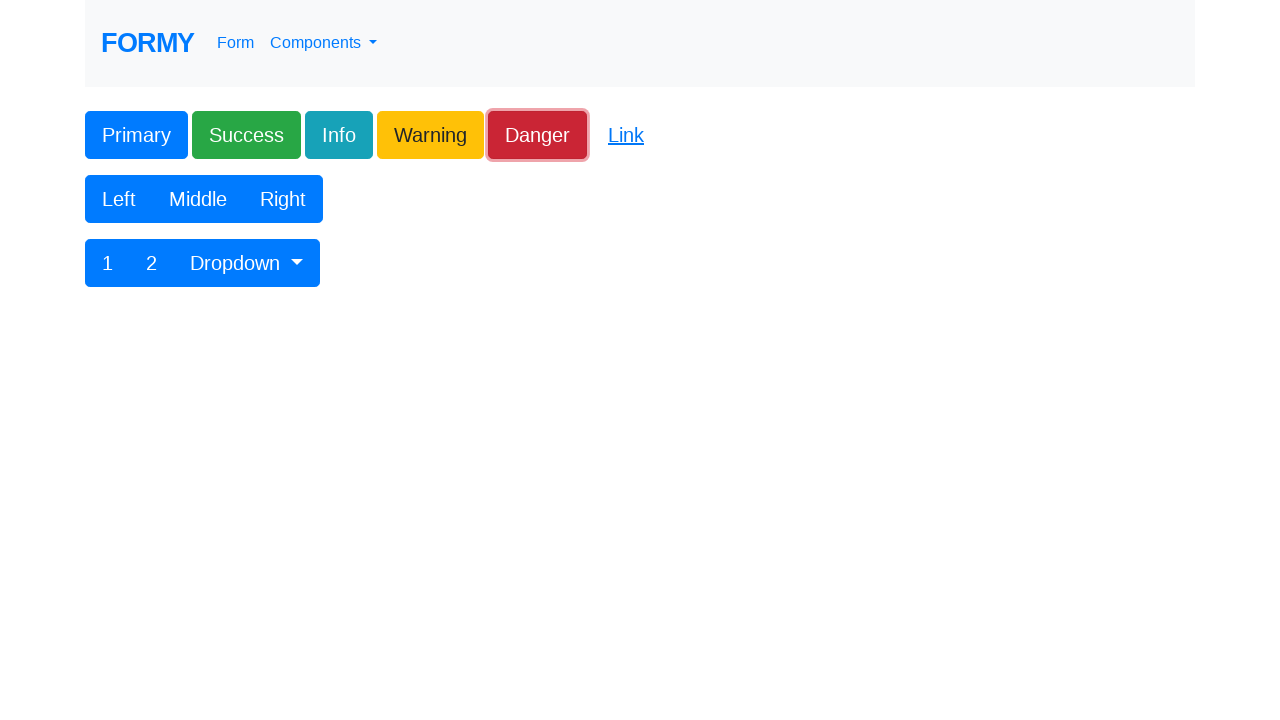

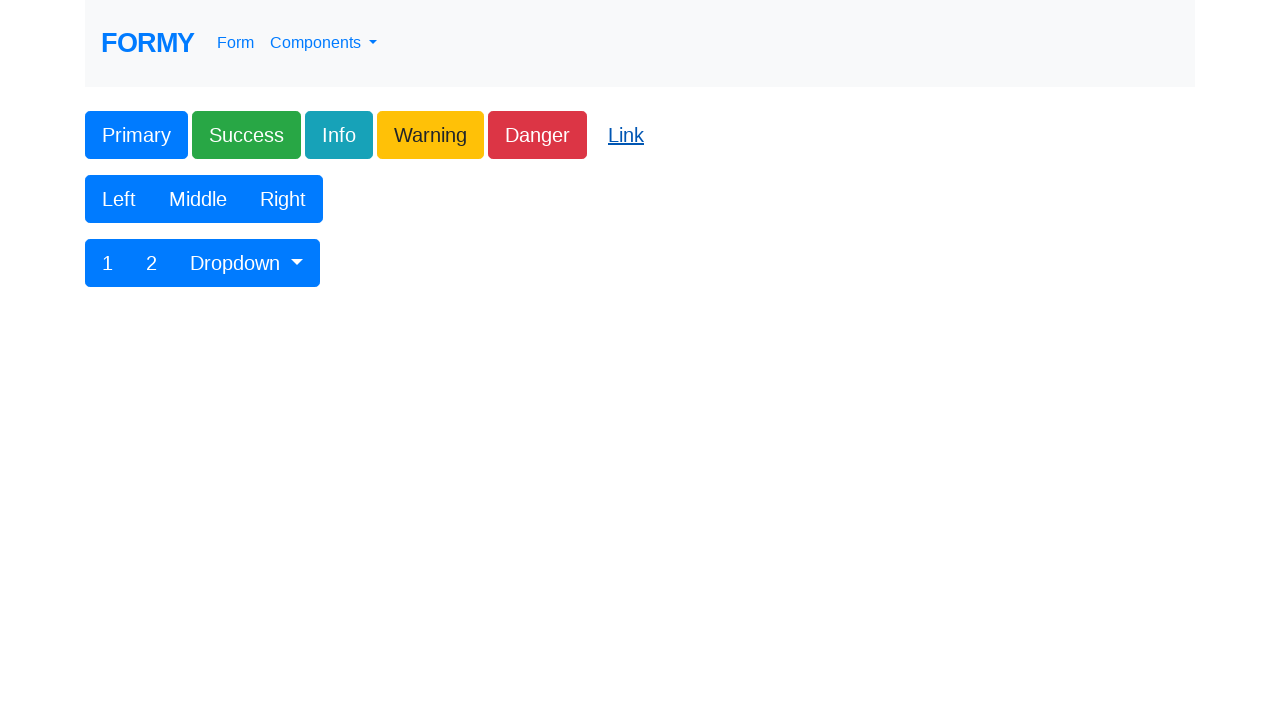